Tests that the text input field is cleared after adding a todo item

Starting URL: https://demo.playwright.dev/todomvc

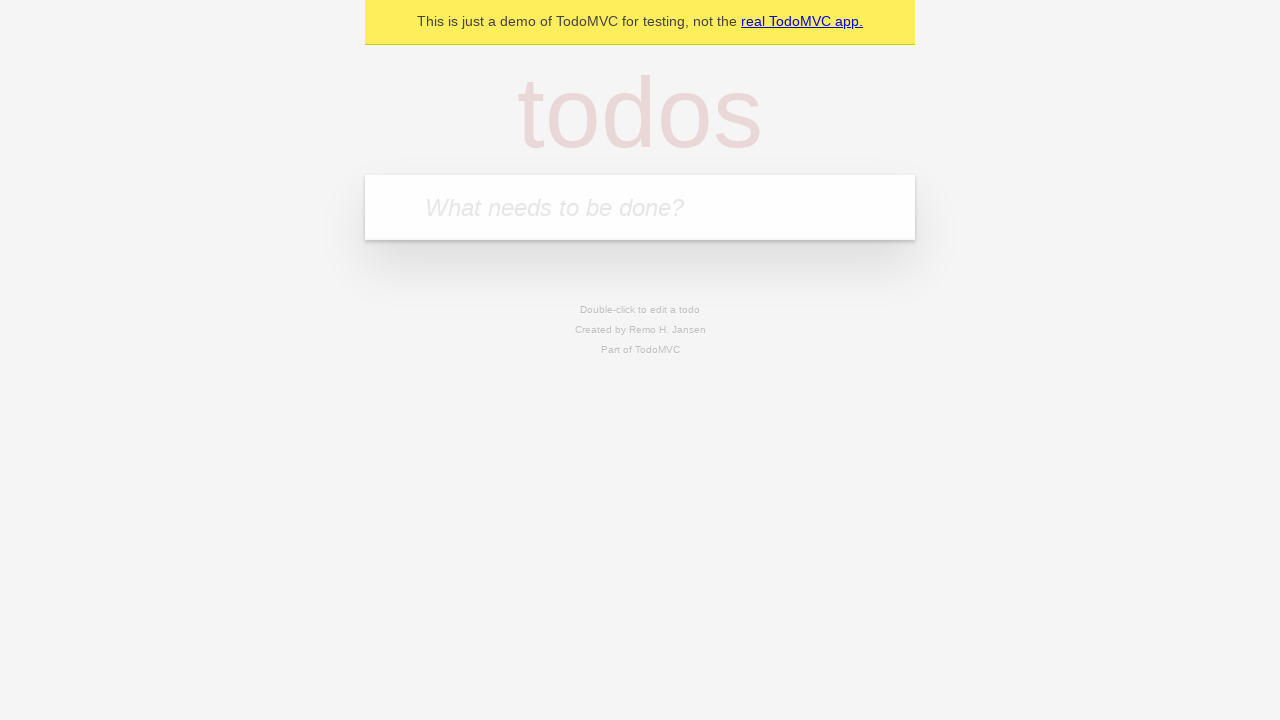

Filled text input field with 'buy some cheese' on .new-todo
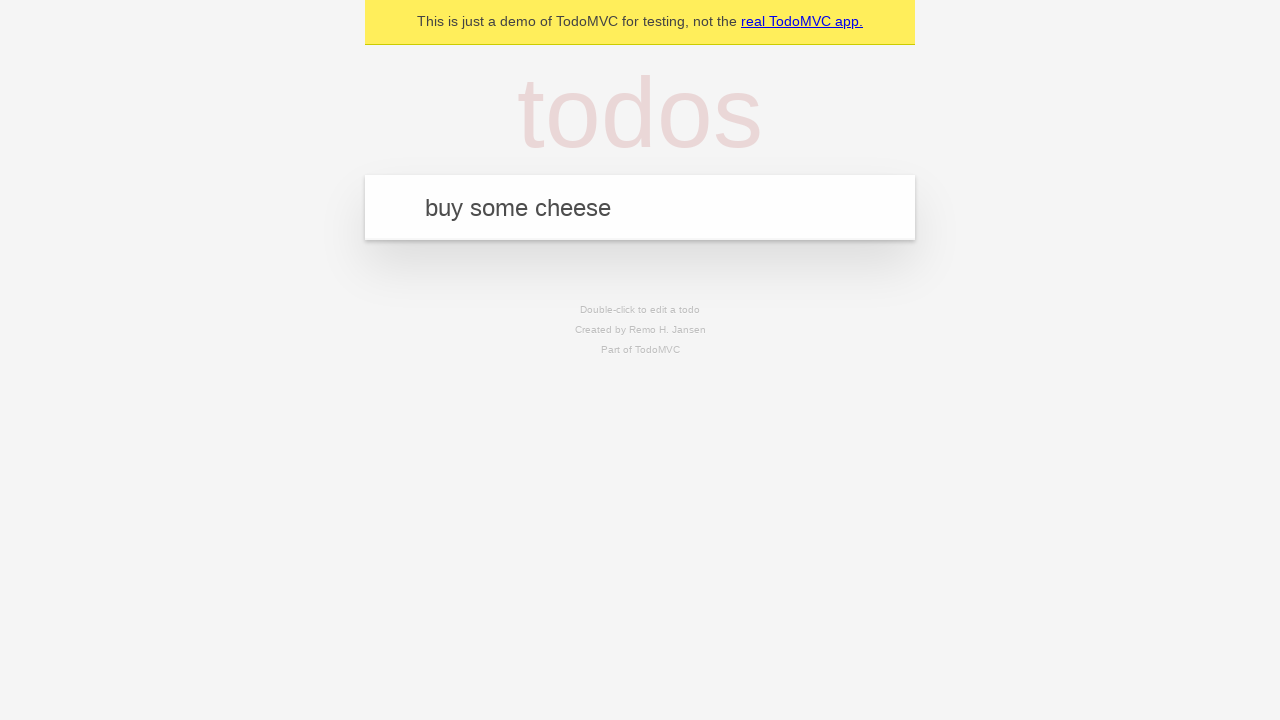

Pressed Enter to add todo item on .new-todo
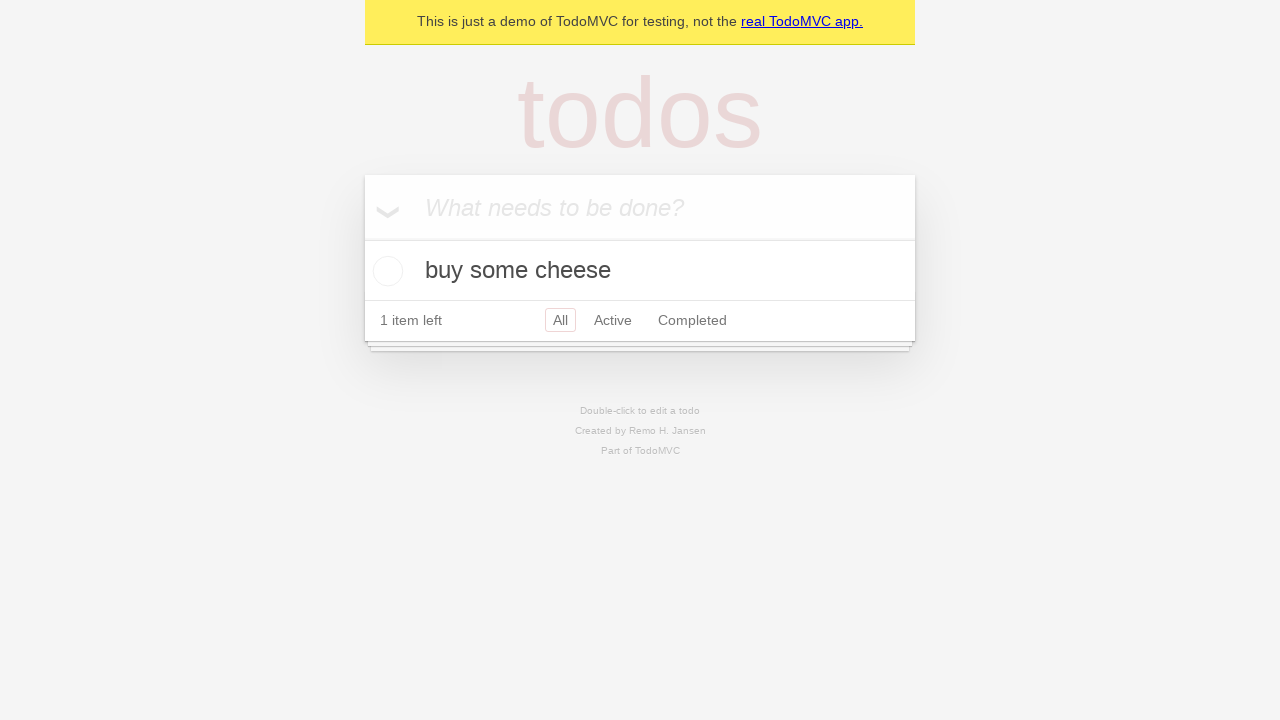

Verified todo item was added to the list
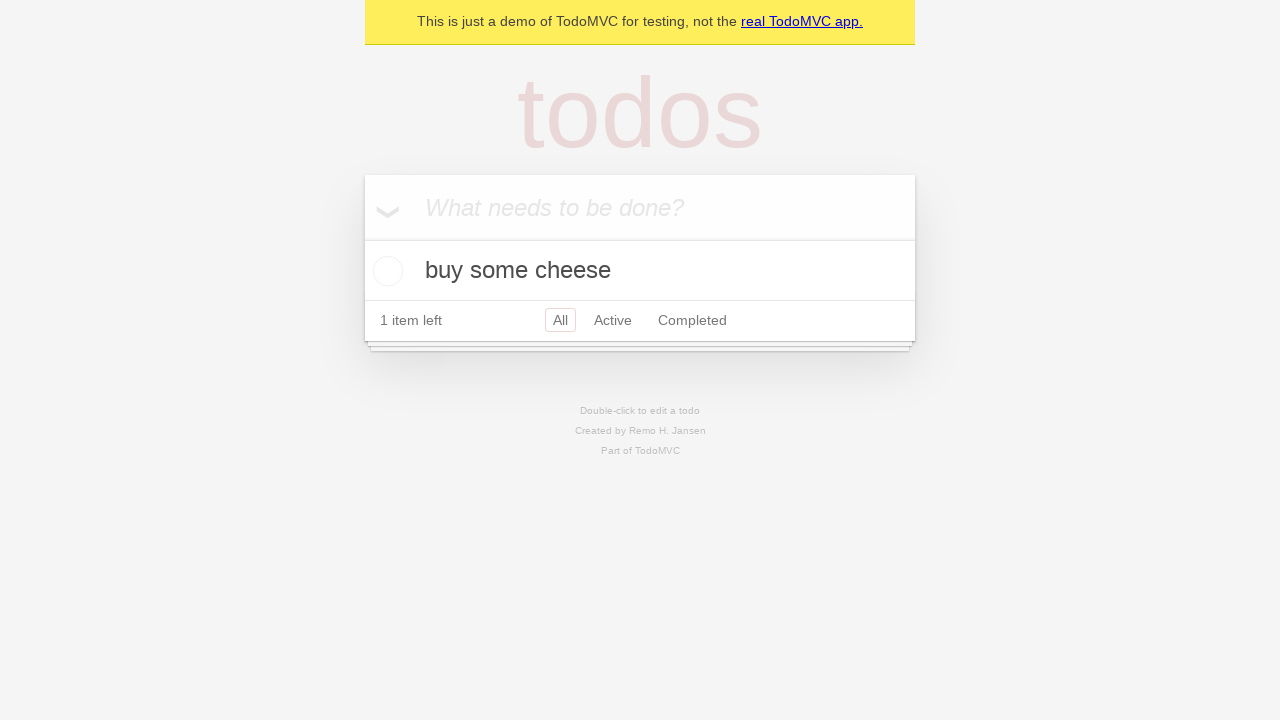

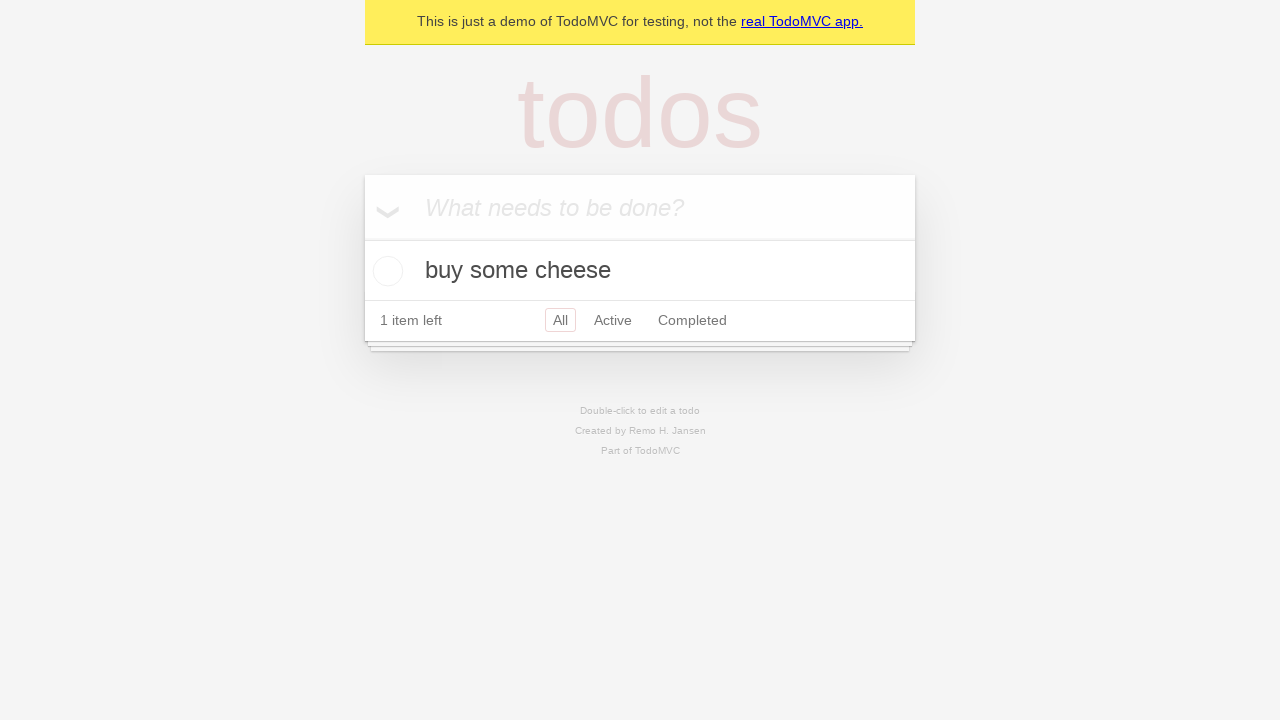